Tests an explicit wait scenario where the script waits for a price element to show "$100", then clicks a book button, calculates a value based on displayed input, fills an answer field, and submits the solution.

Starting URL: http://suninjuly.github.io/explicit_wait2.html

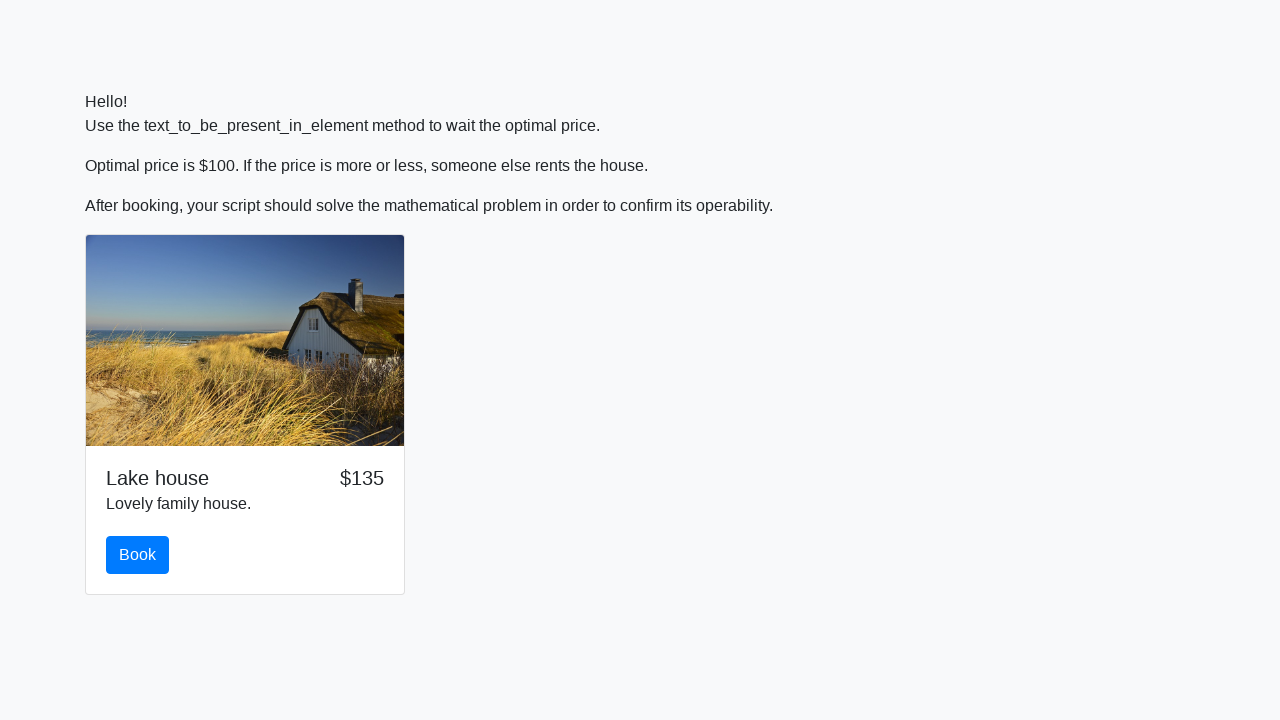

Waited for price element to show $100
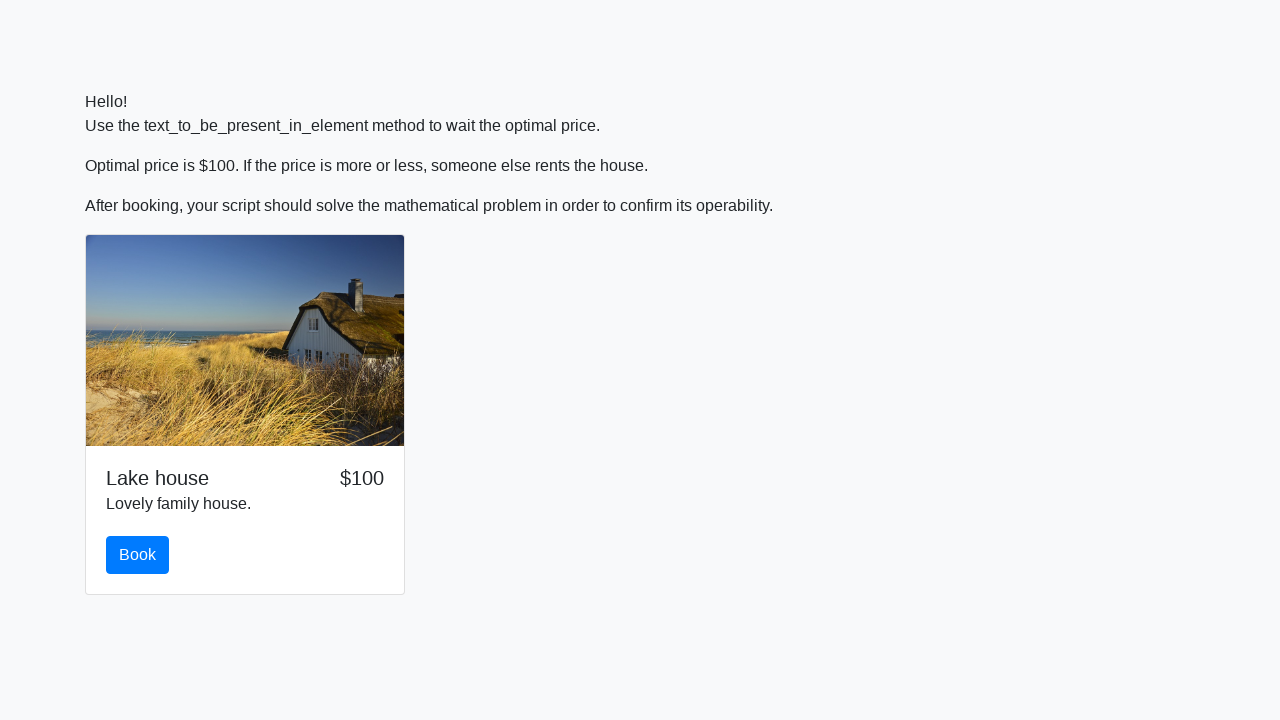

Clicked the book button at (138, 555) on #book
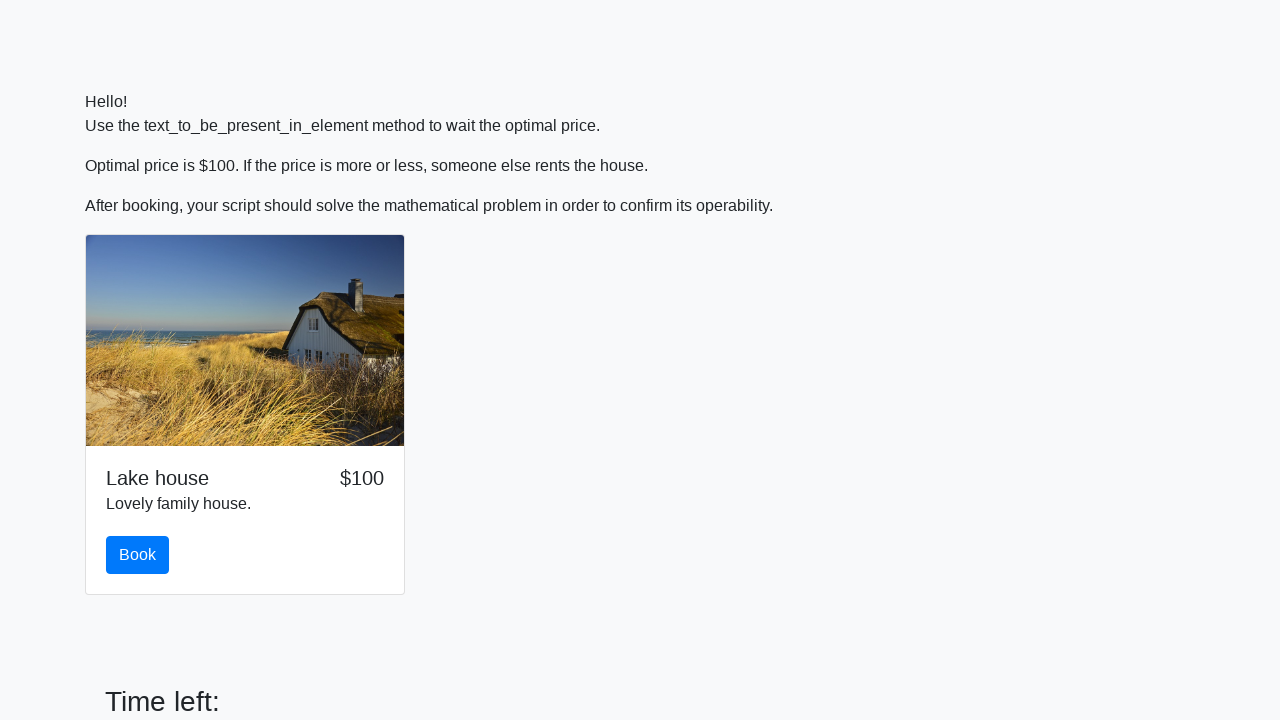

Retrieved input value: 936
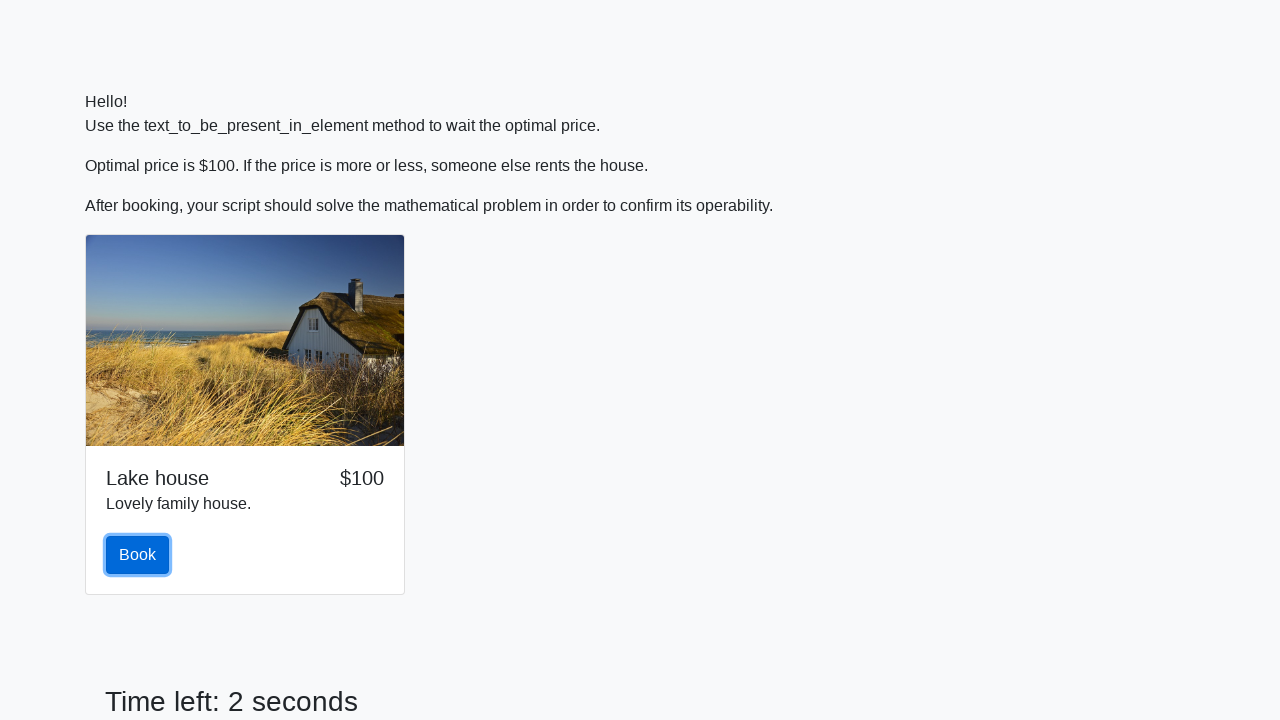

Calculated answer: 0.8418326687419375
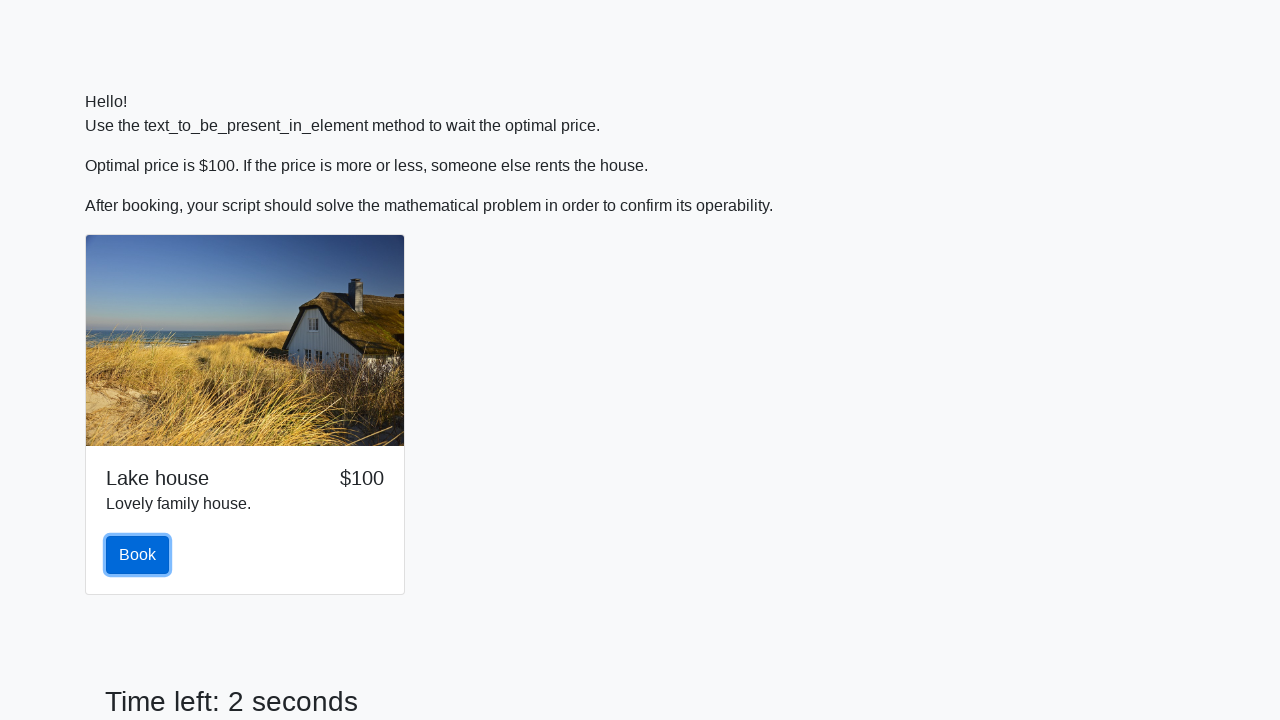

Filled answer field with calculated value on #answer
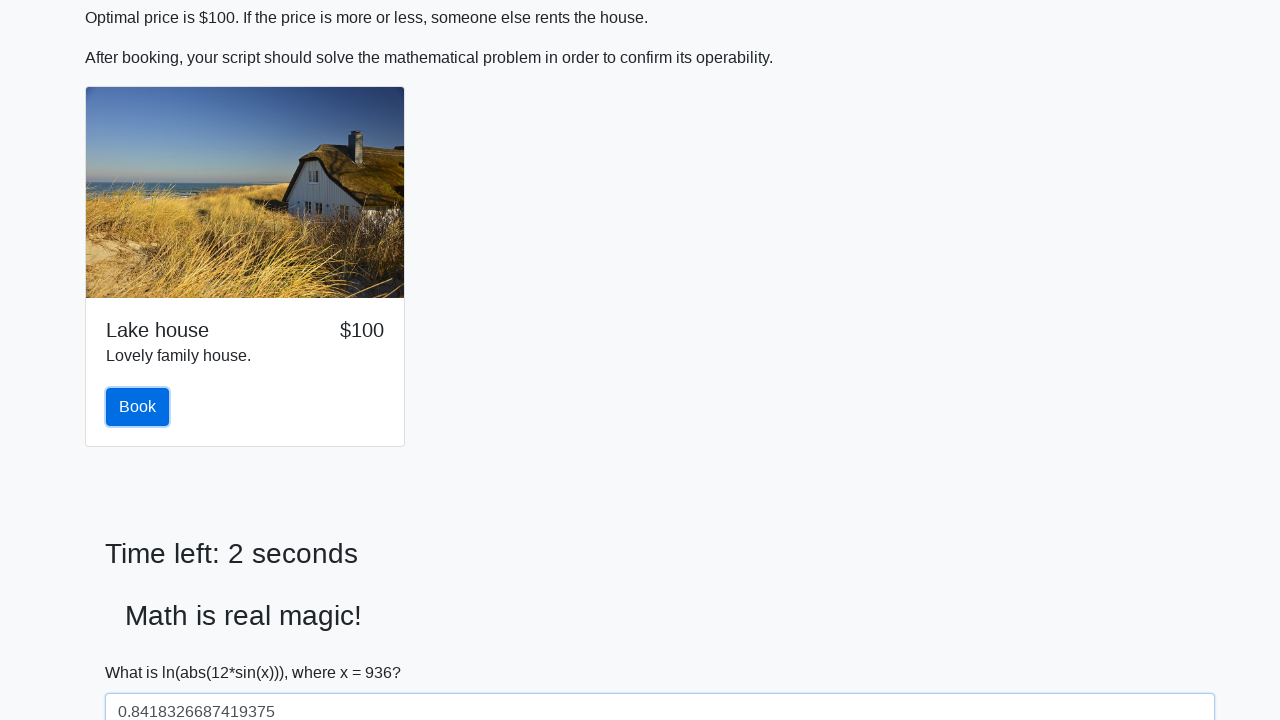

Clicked solve button to submit solution at (143, 651) on #solve
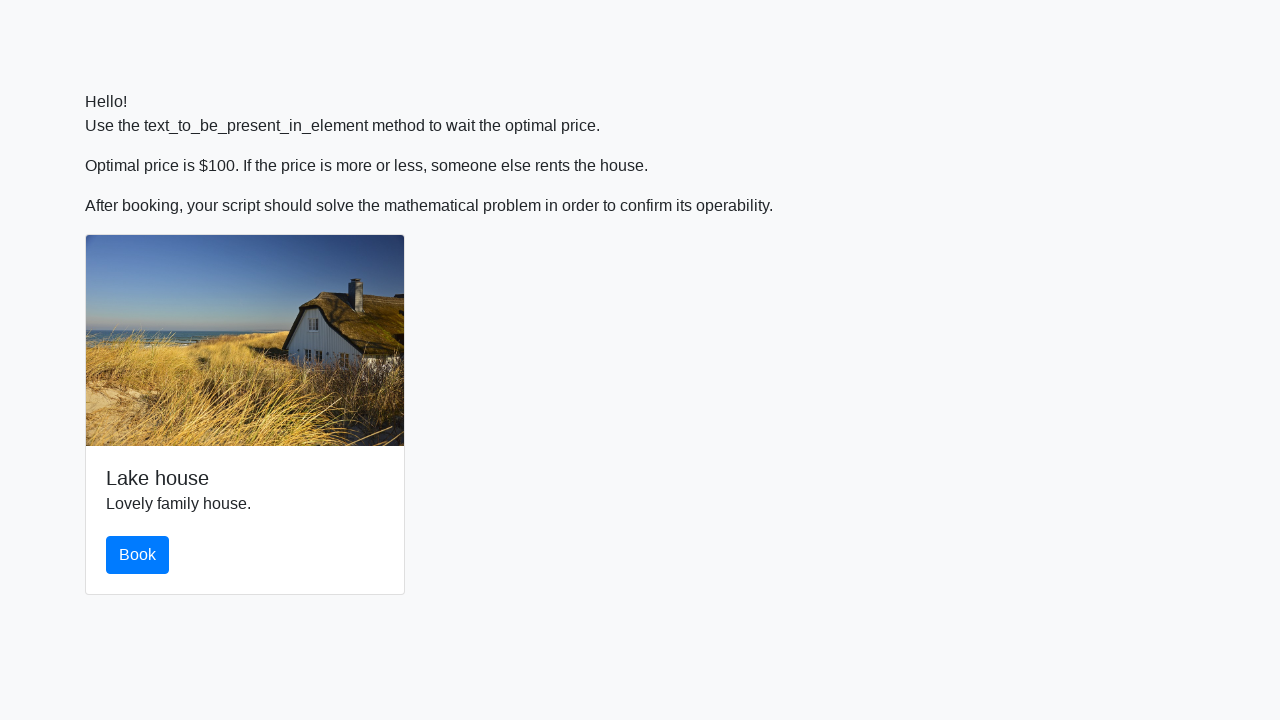

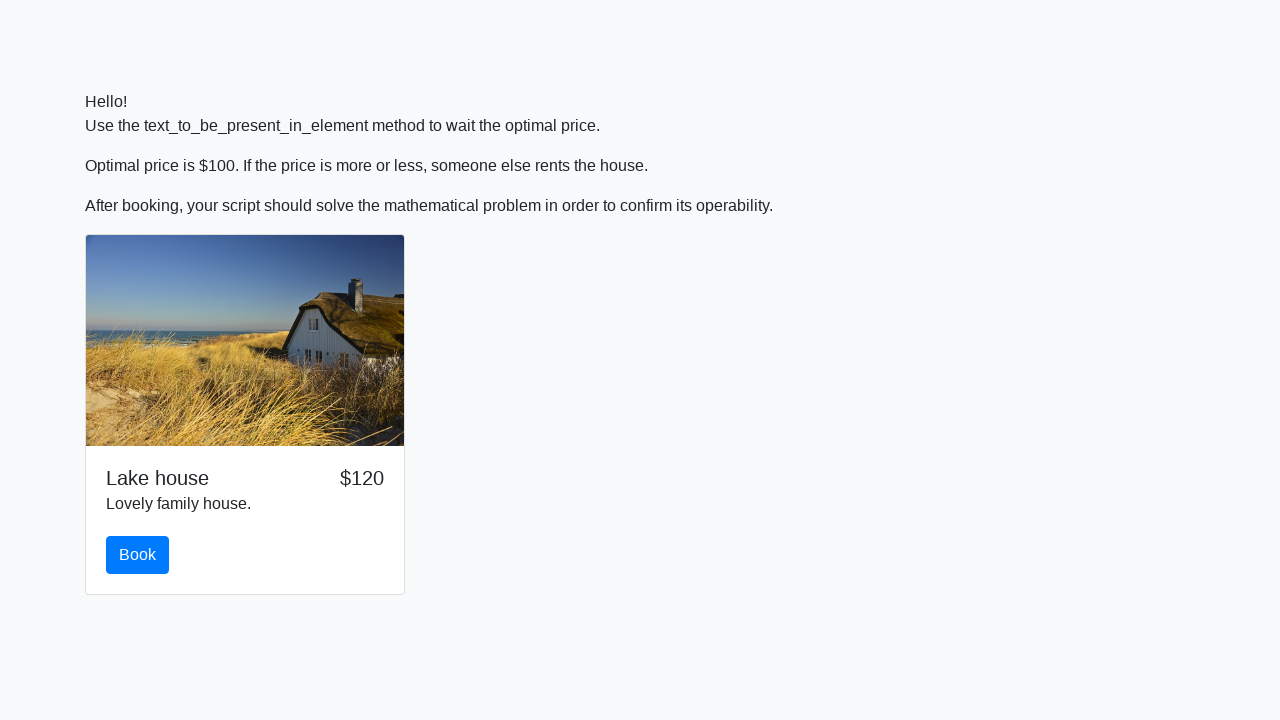